Tests nested frames navigation by clicking on the Nested Frames link, switching to nested iframes, and verifying the MIDDLE text content is displayed

Starting URL: https://the-internet.herokuapp.com/

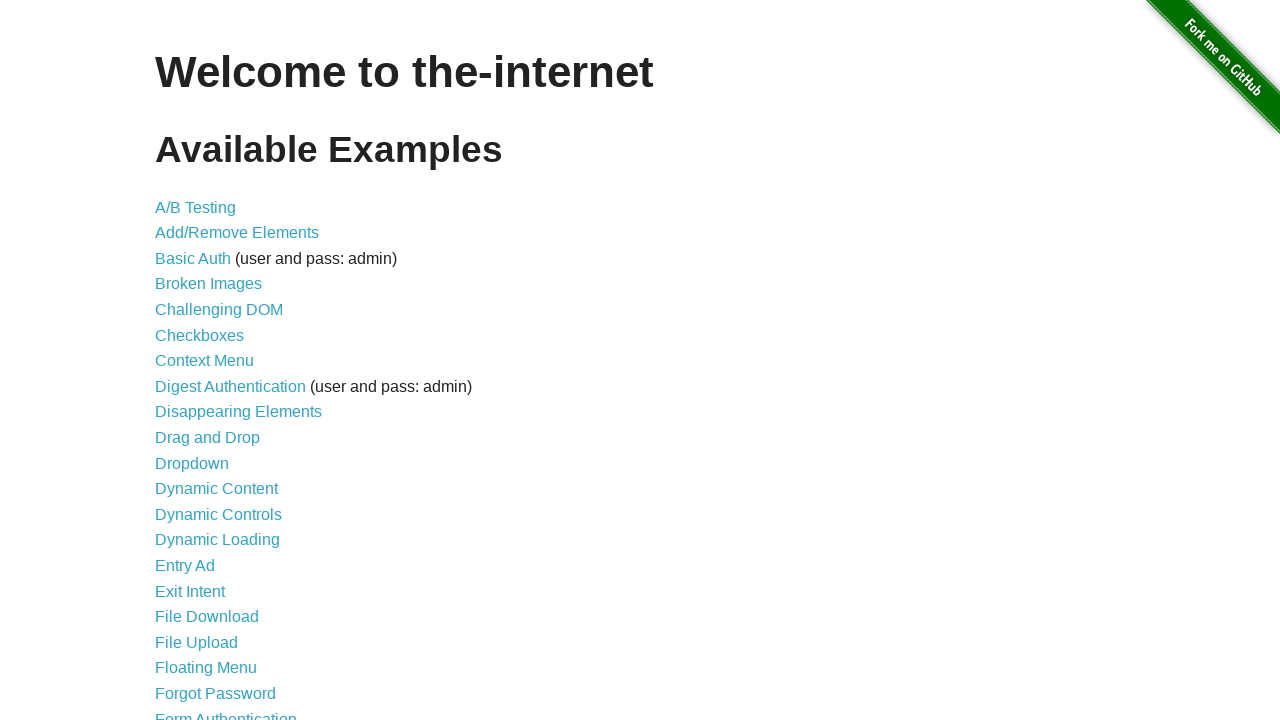

Clicked on the Nested Frames link at (210, 395) on text=Nested Frames
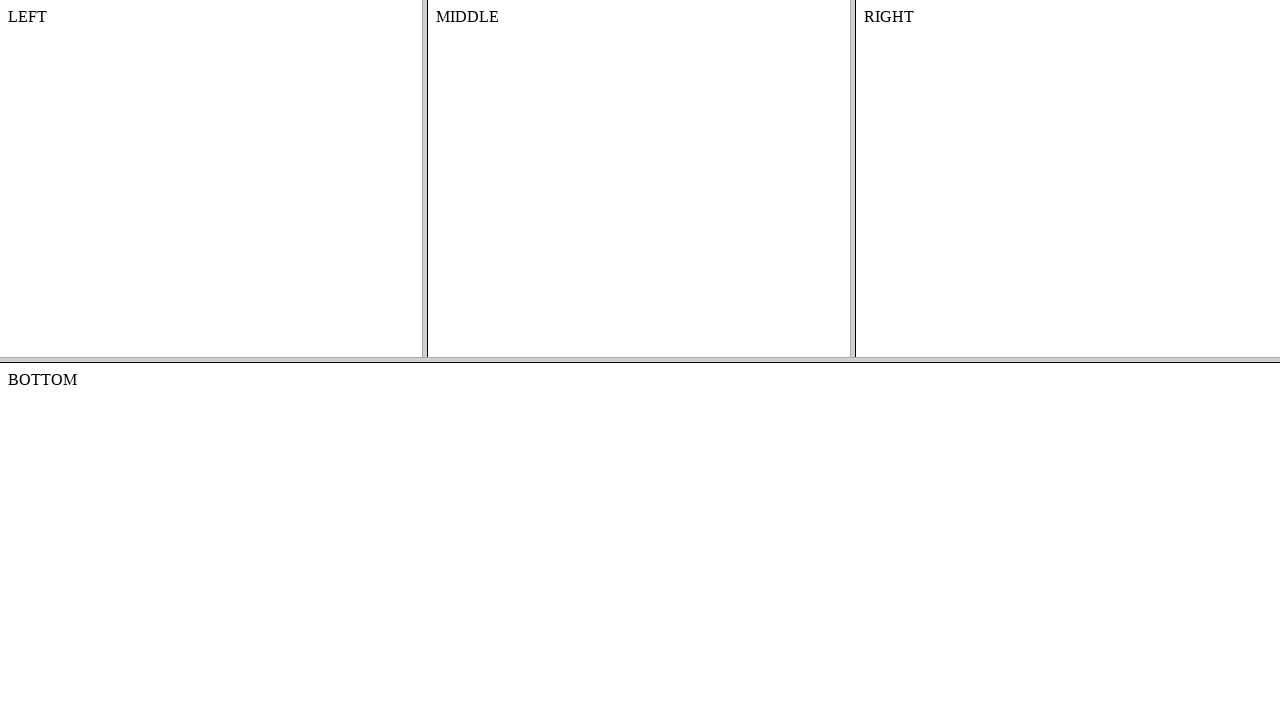

Waited for nested frames page to load
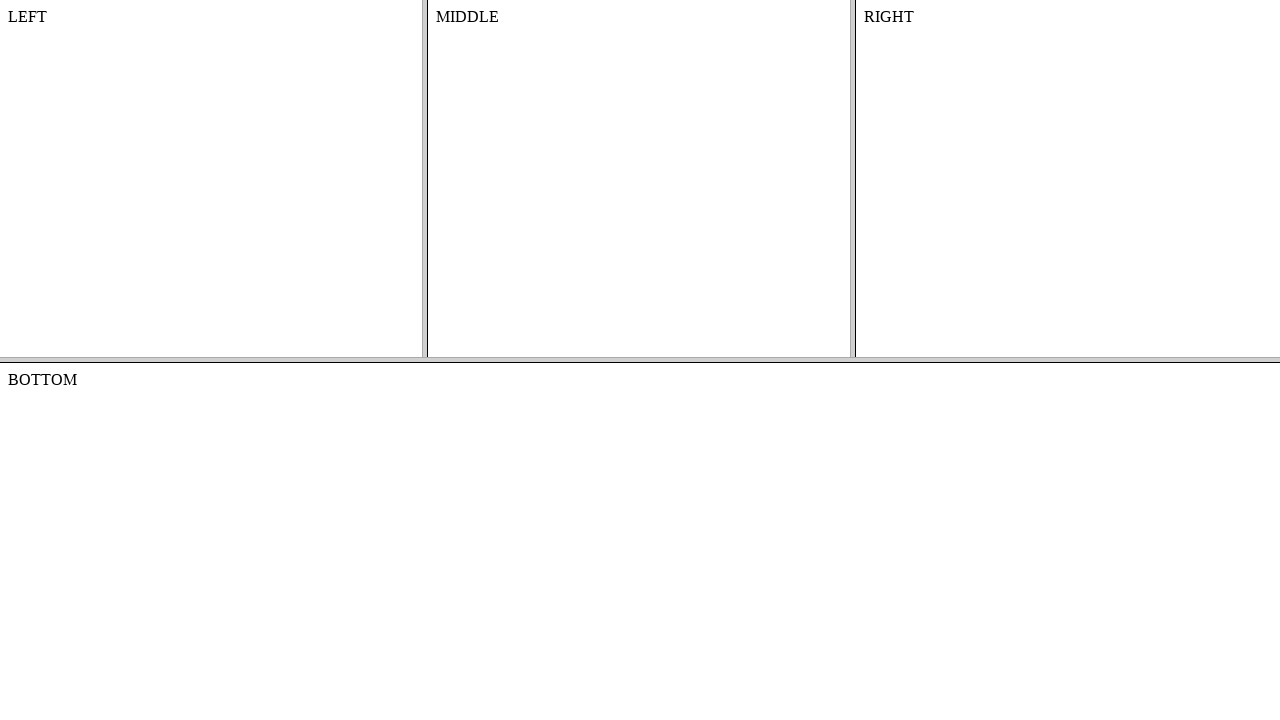

Switched to the top frame
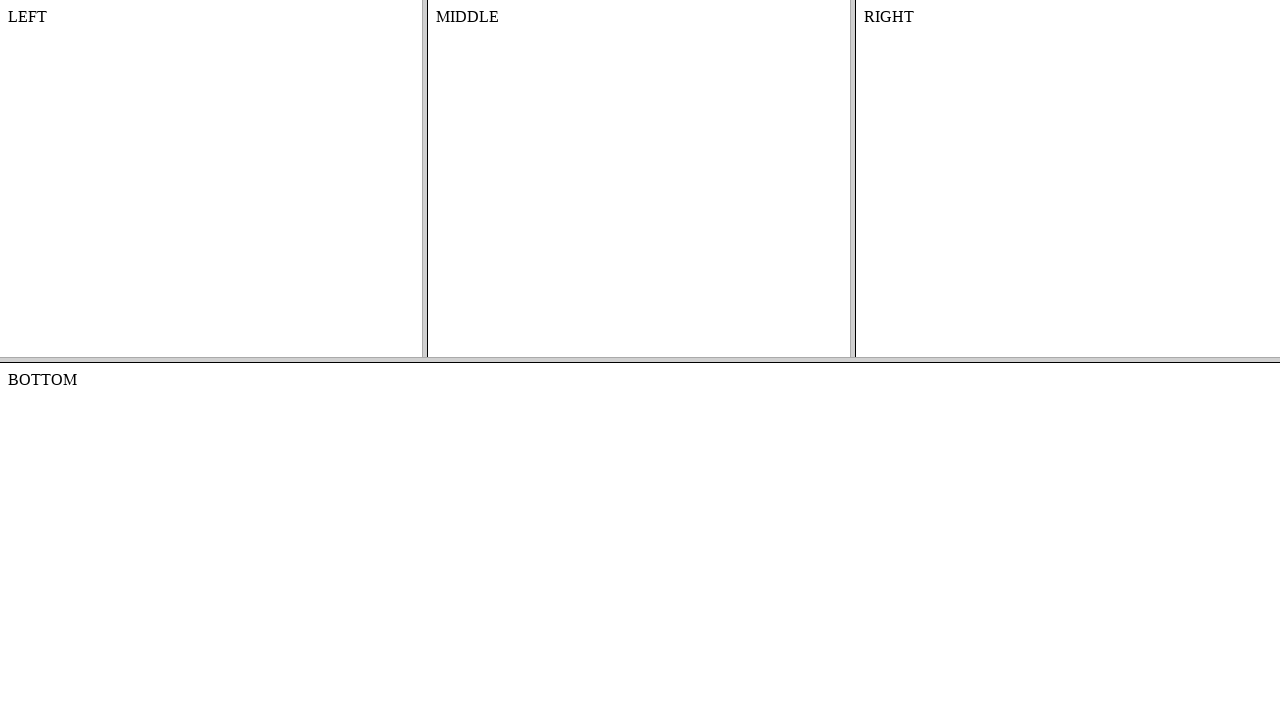

Switched to the middle frame within the top frame
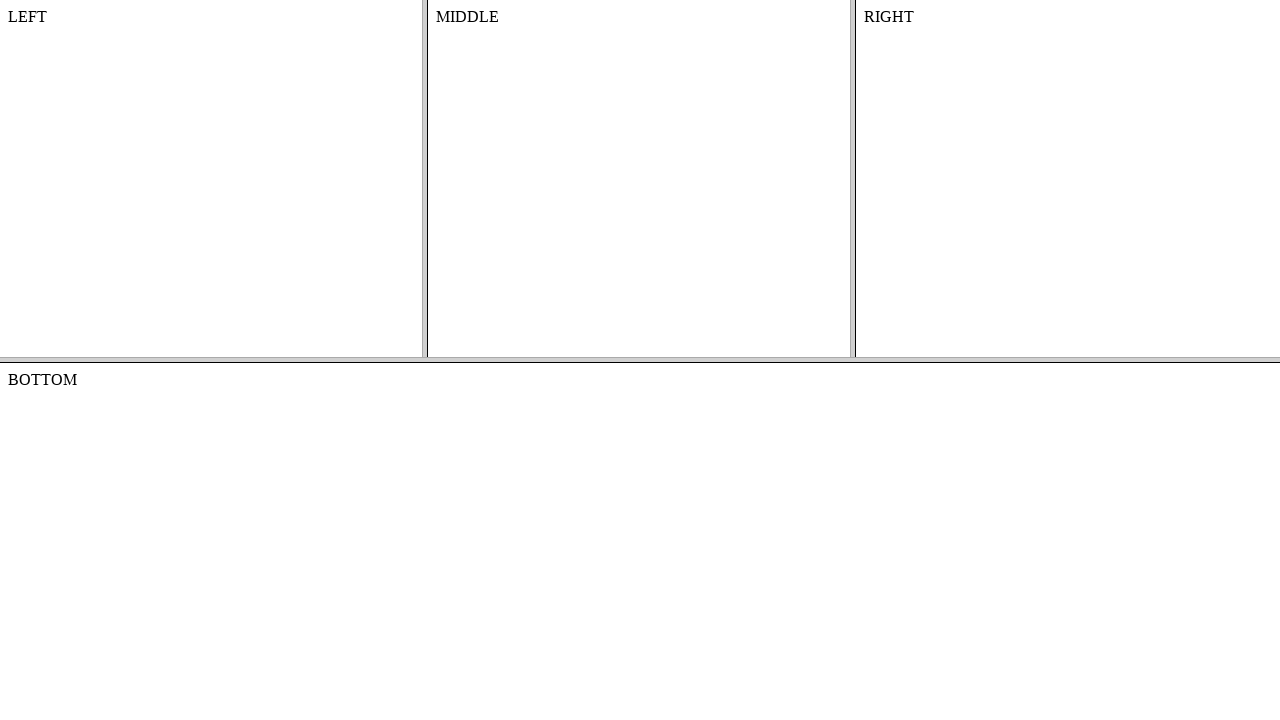

Verified the MIDDLE text content is displayed
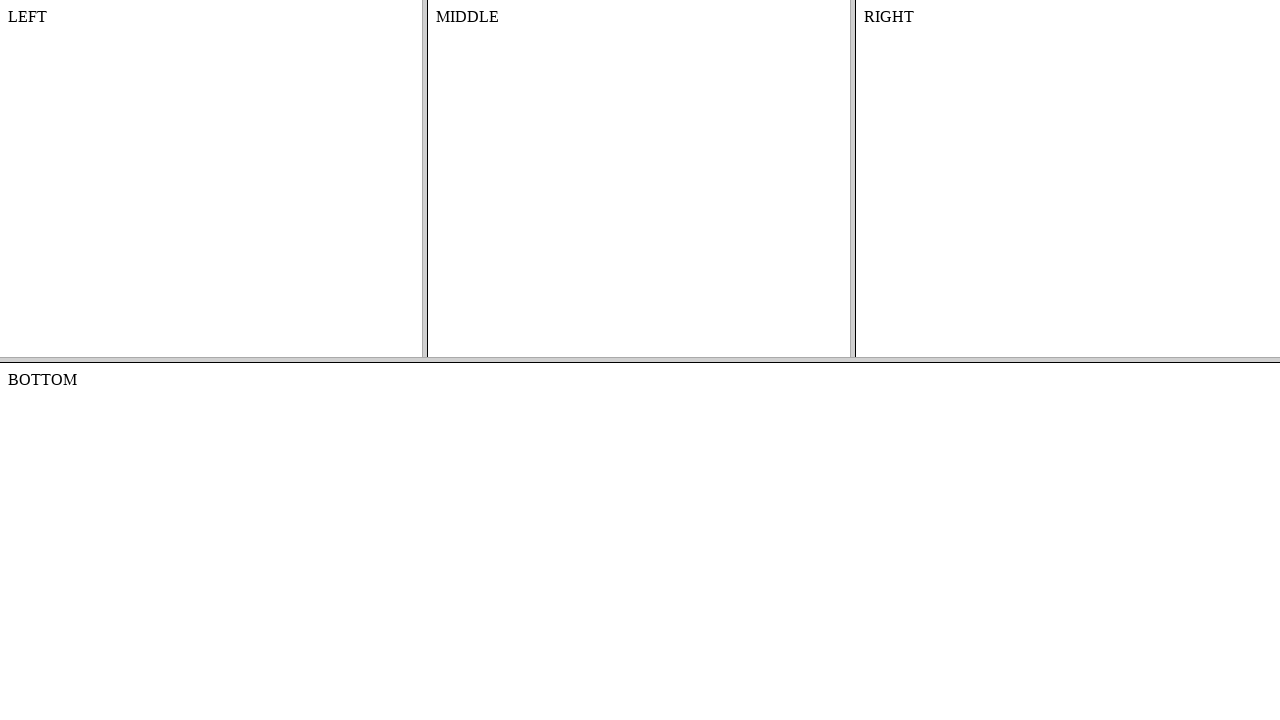

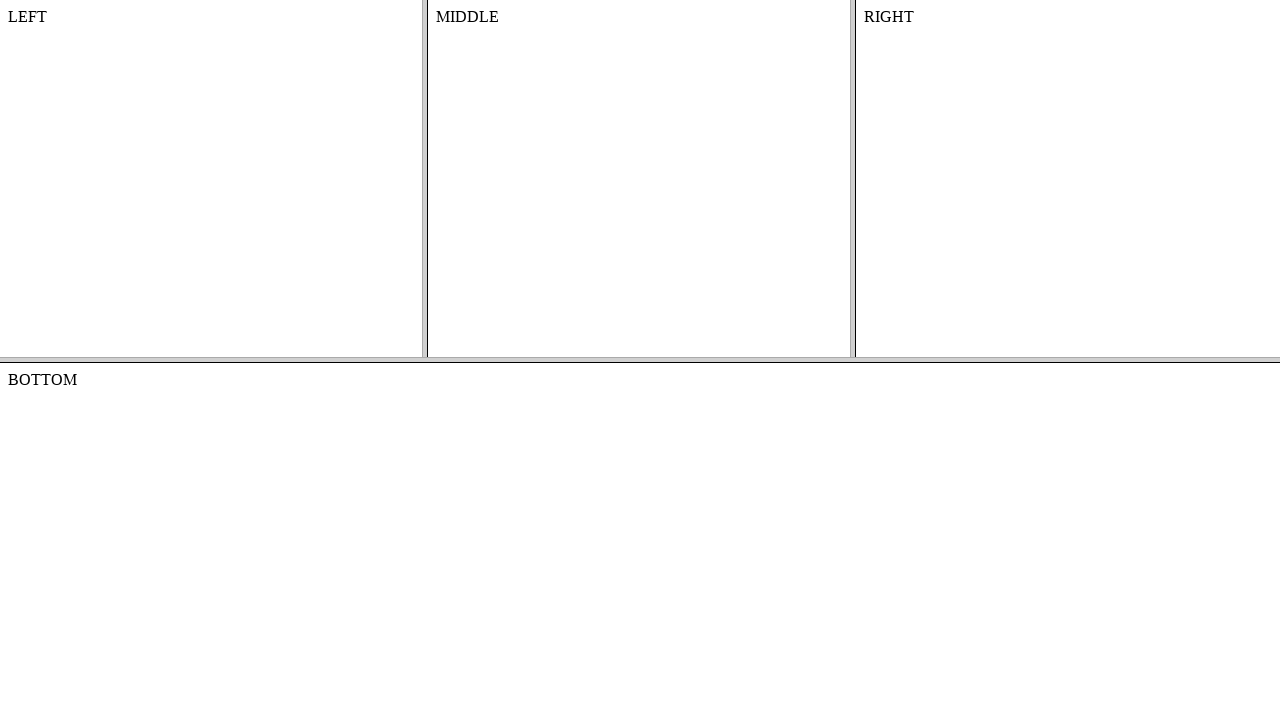